Tests registration form with password shorter than 6 characters and verifies error messages

Starting URL: https://alada.vn/tai-khoan/dang-ky.html

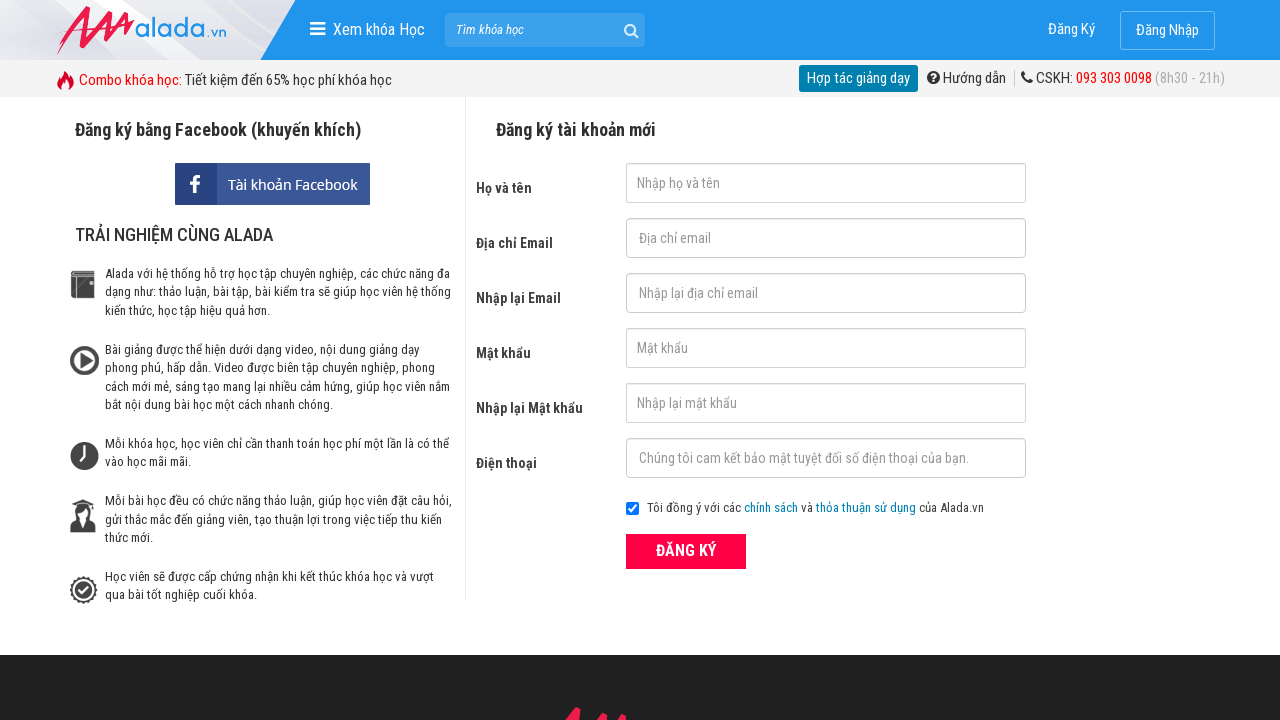

Filled first name field with 'Van A' on #txtFirstname
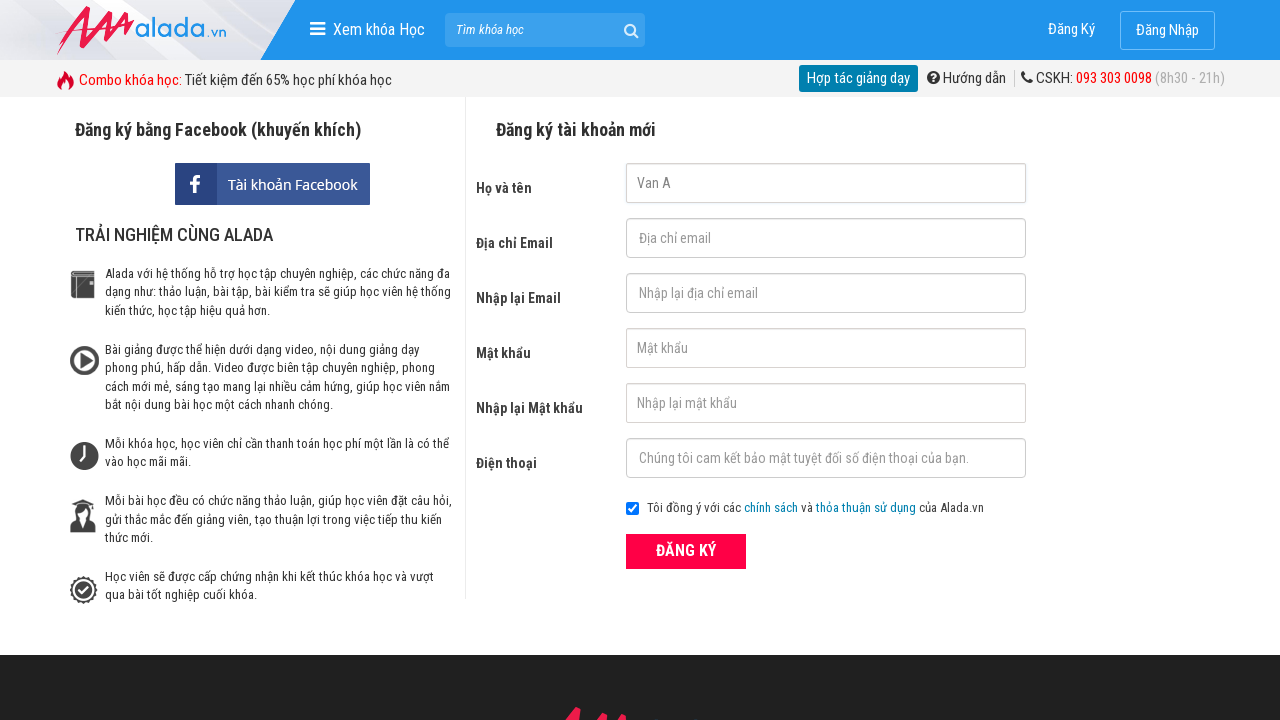

Filled email field with '1234@lass.com' on #txtEmail
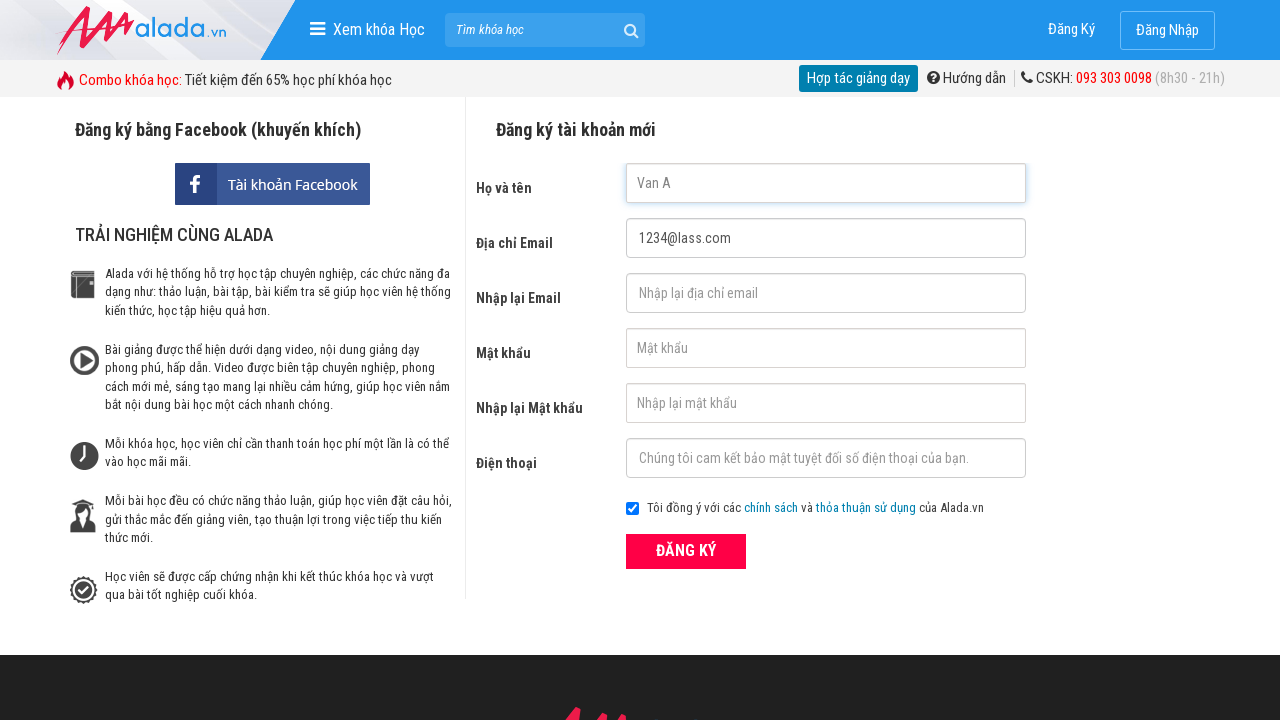

Filled confirm email field with '1234@lass.com' on #txtCEmail
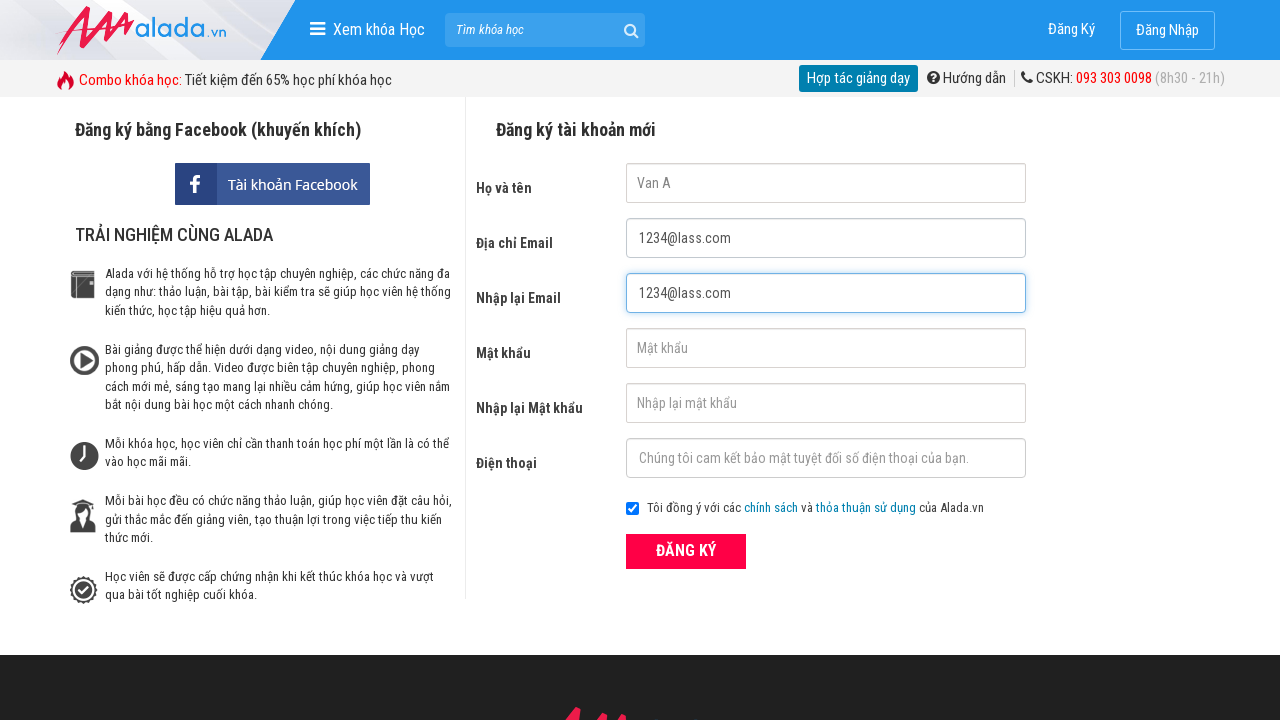

Filled password field with '123' (less than 6 characters) on #txtPassword
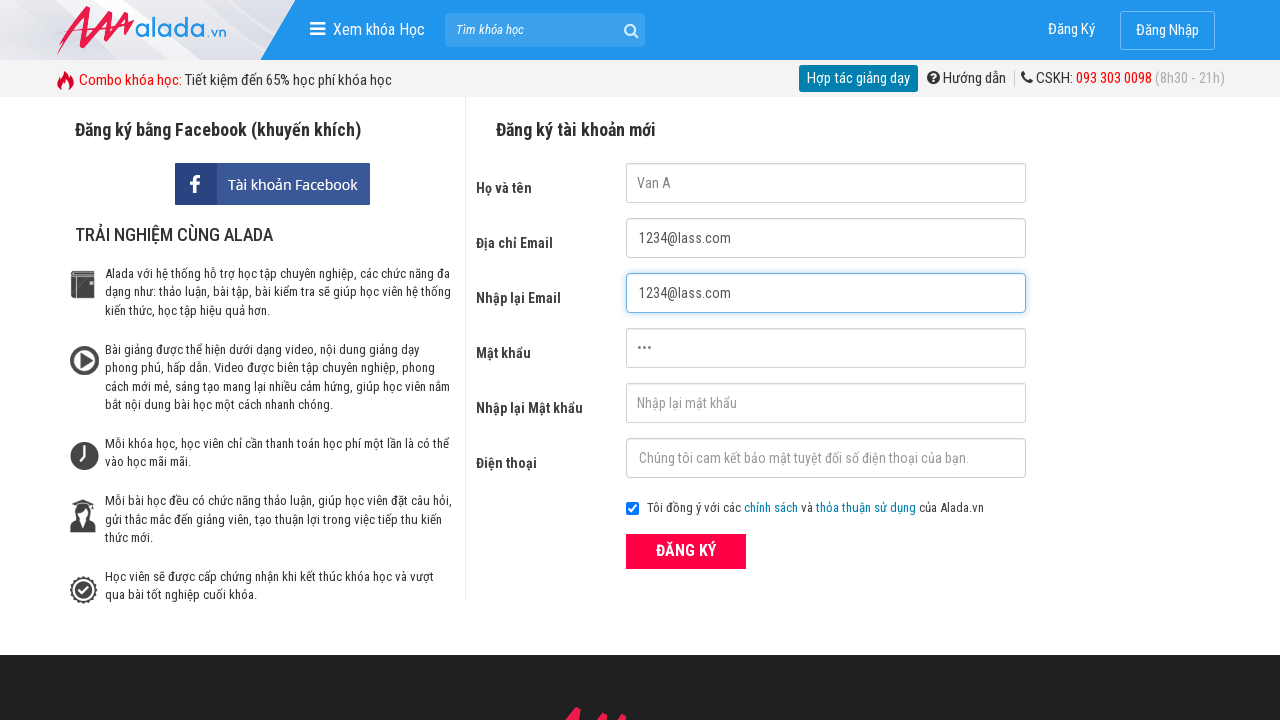

Filled confirm password field with '123' (less than 6 characters) on #txtCPassword
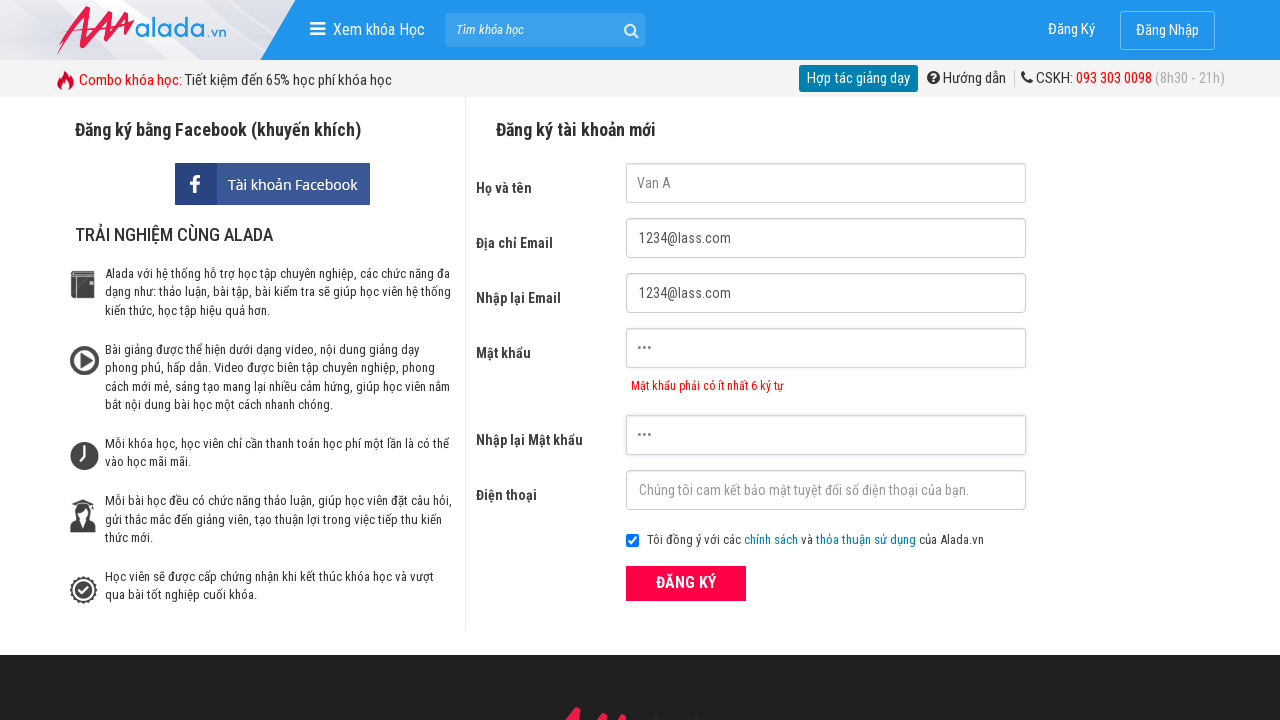

Filled phone field with '0975256324' on #txtPhone
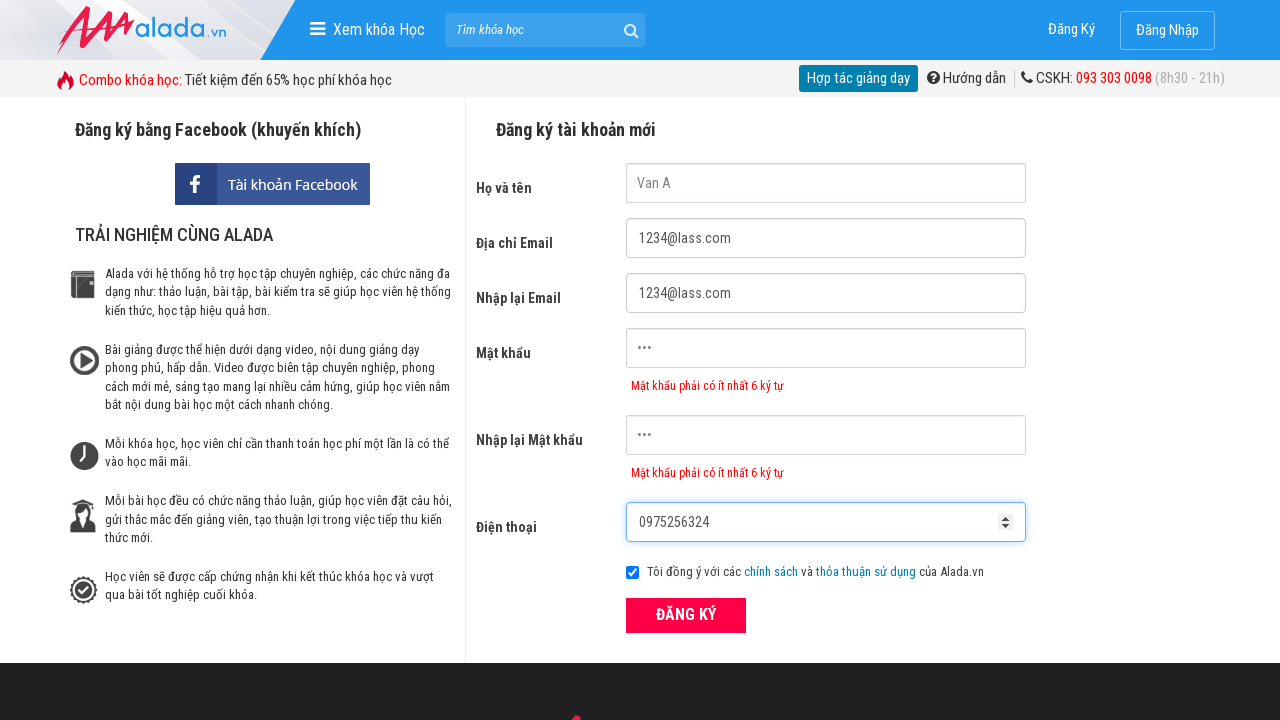

Clicked register submit button at (686, 615) on xpath=//div[@class='field_btn']/button
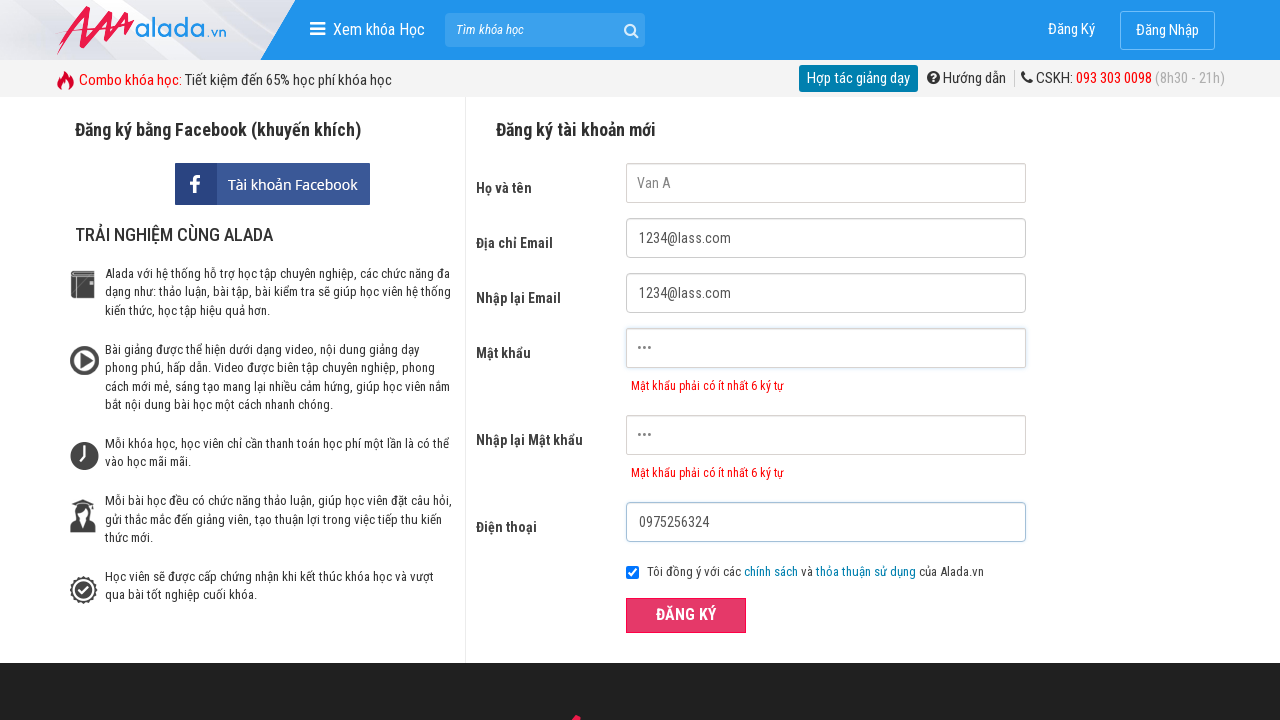

Password error message appeared on form
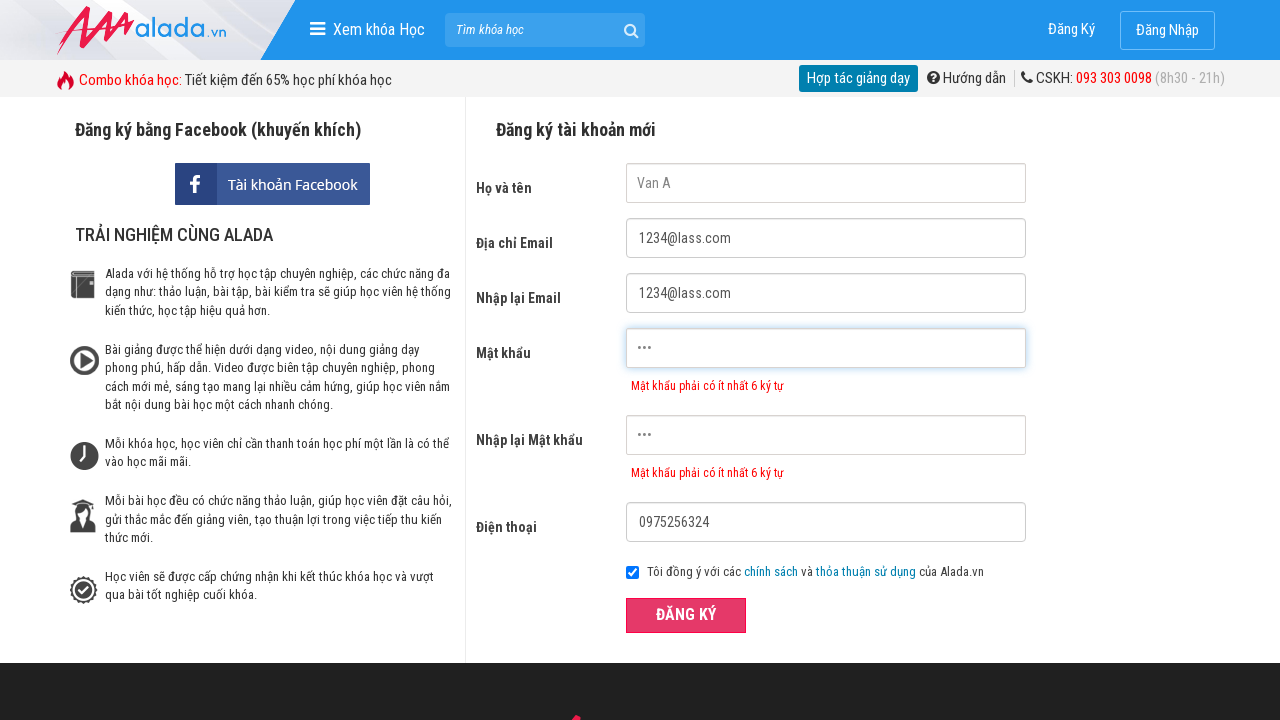

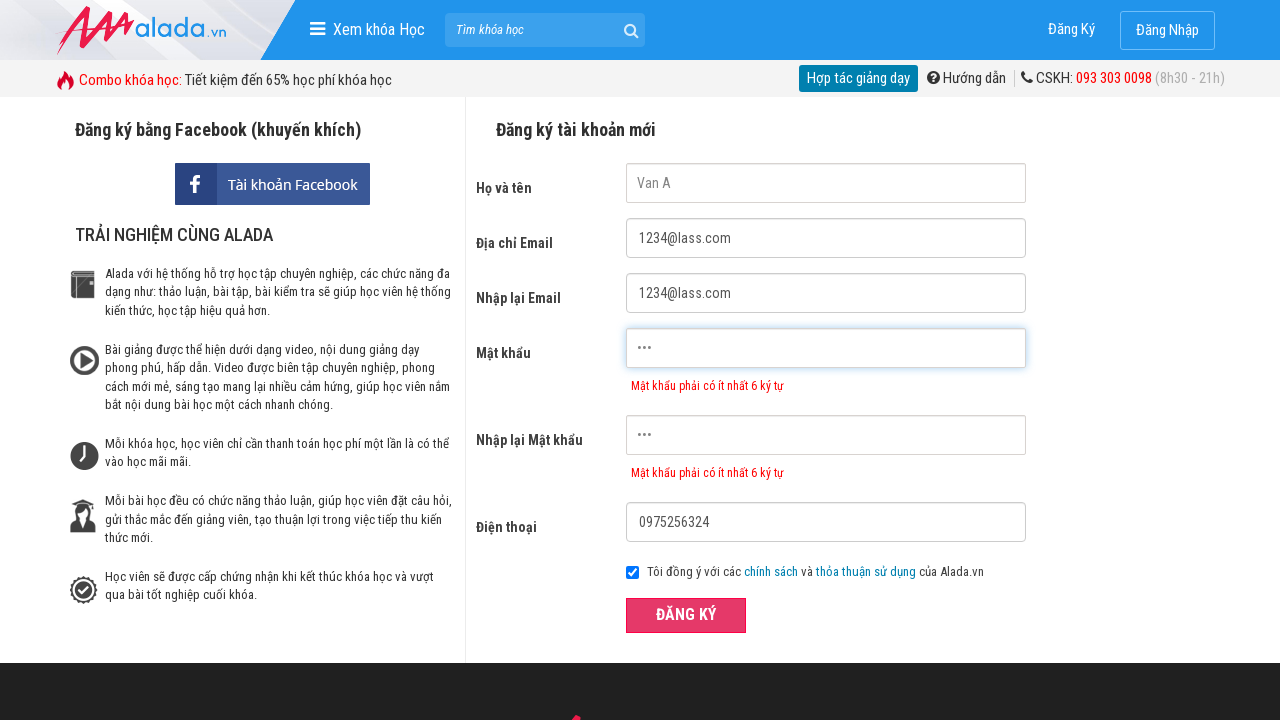